Navigates to SpiceJet website, hovers over Add-ons menu and clicks on Visa Services

Starting URL: https://www.spicejet.com/

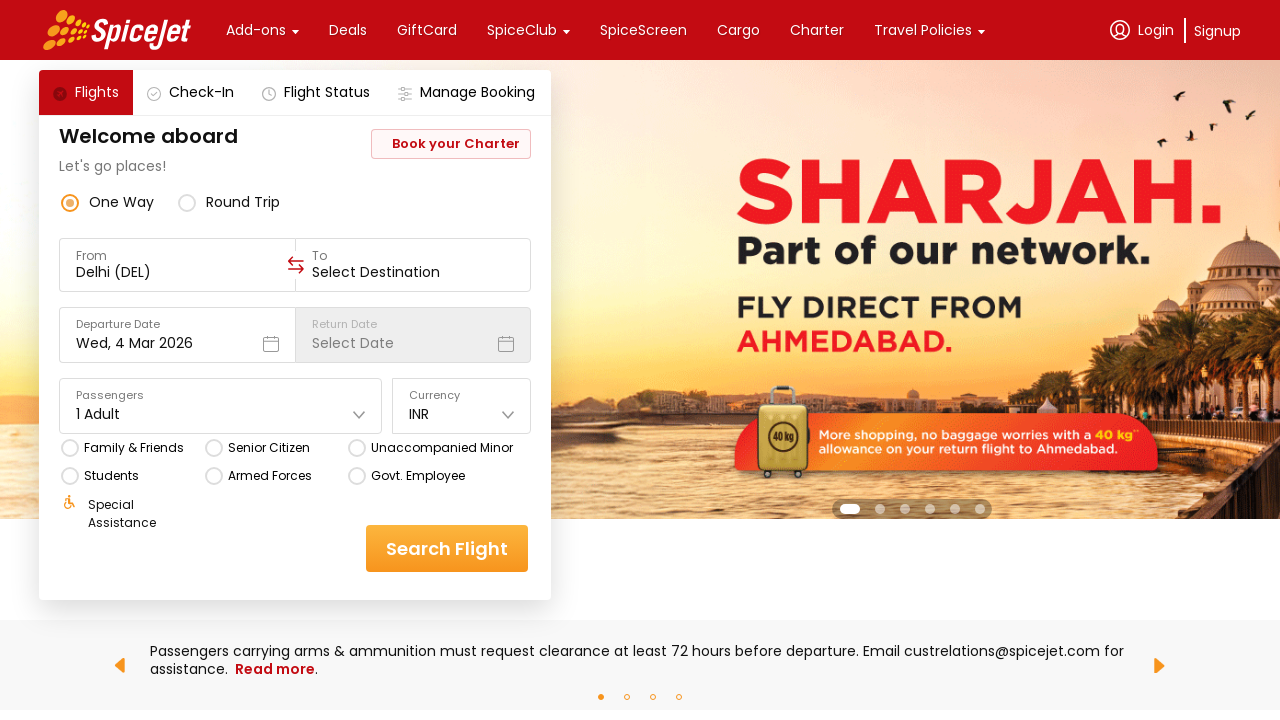

Navigated to SpiceJet website
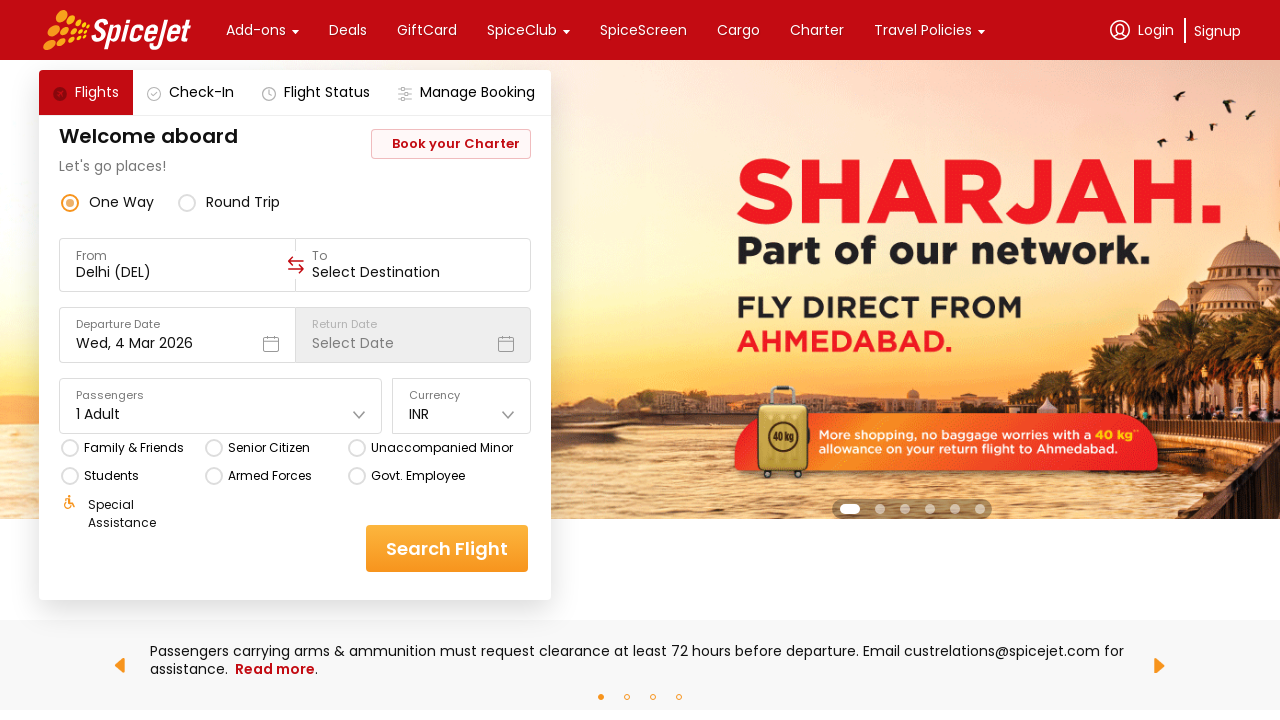

Hovered over Add-ons menu at (256, 30) on xpath=//div[text()='Add-ons']
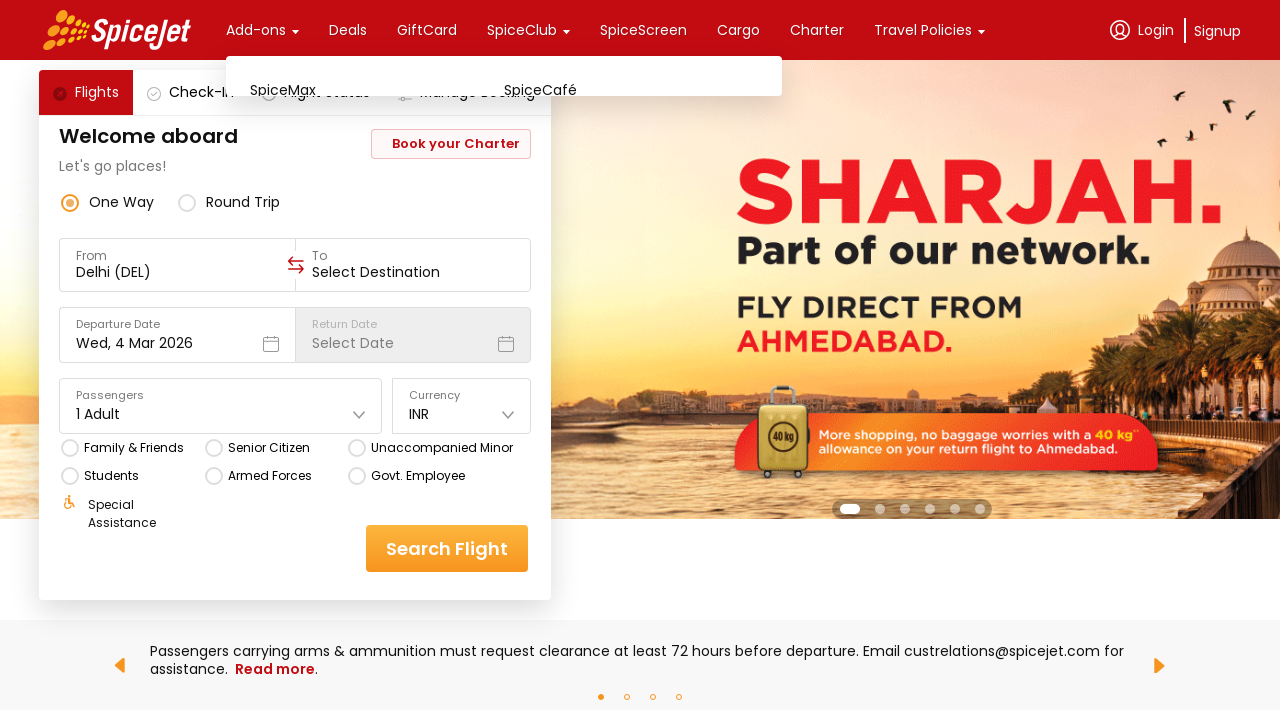

Clicked on Visa Services option at (631, 123) on (//div[text()='Visa Services'])[1]
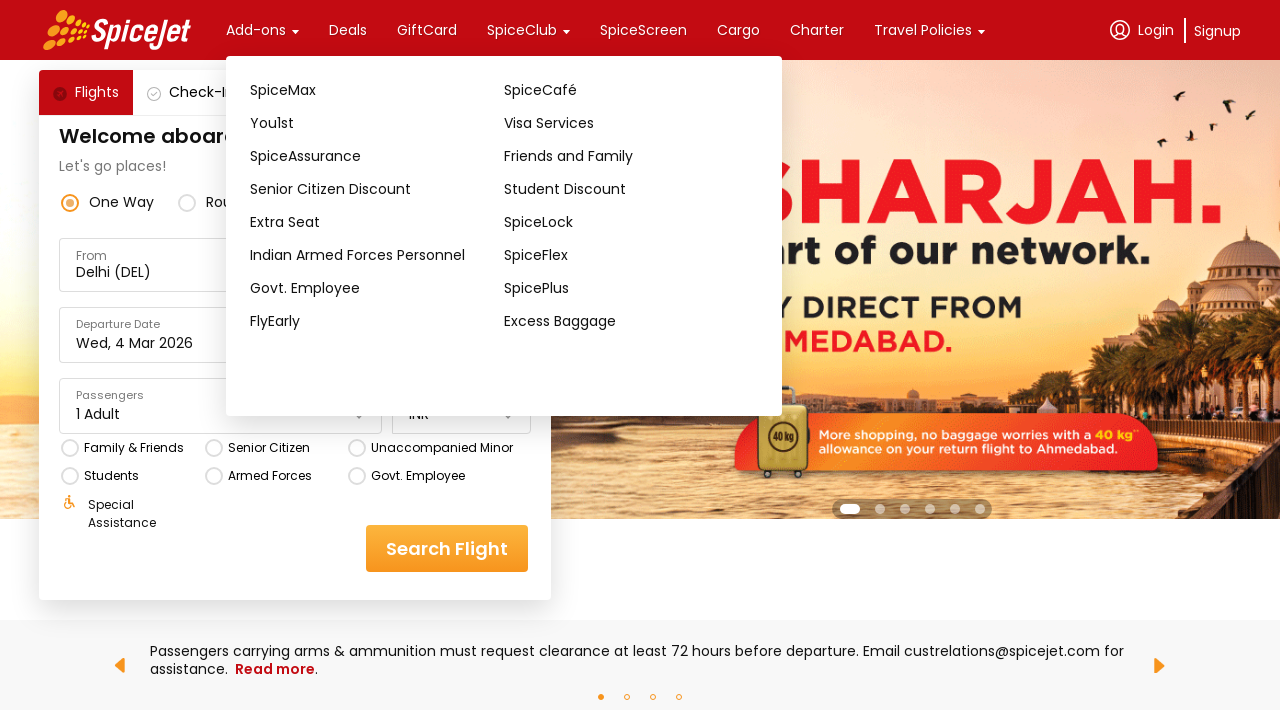

Waited for page to load
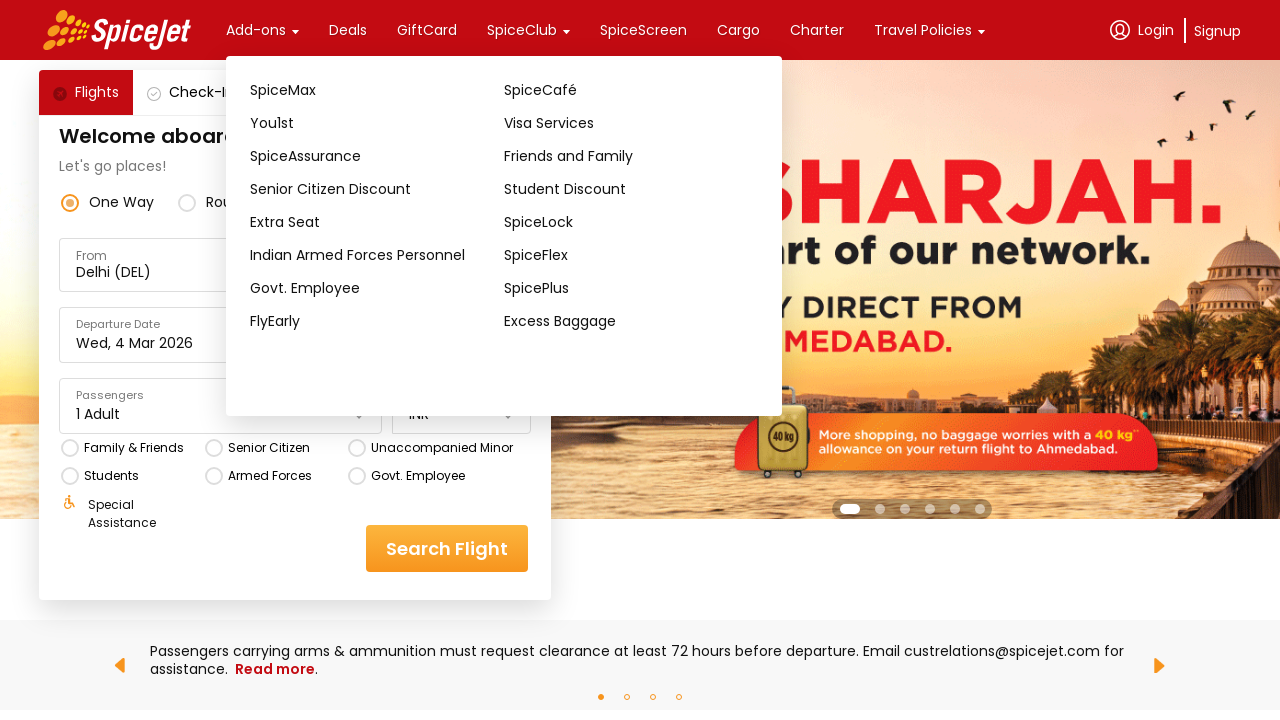

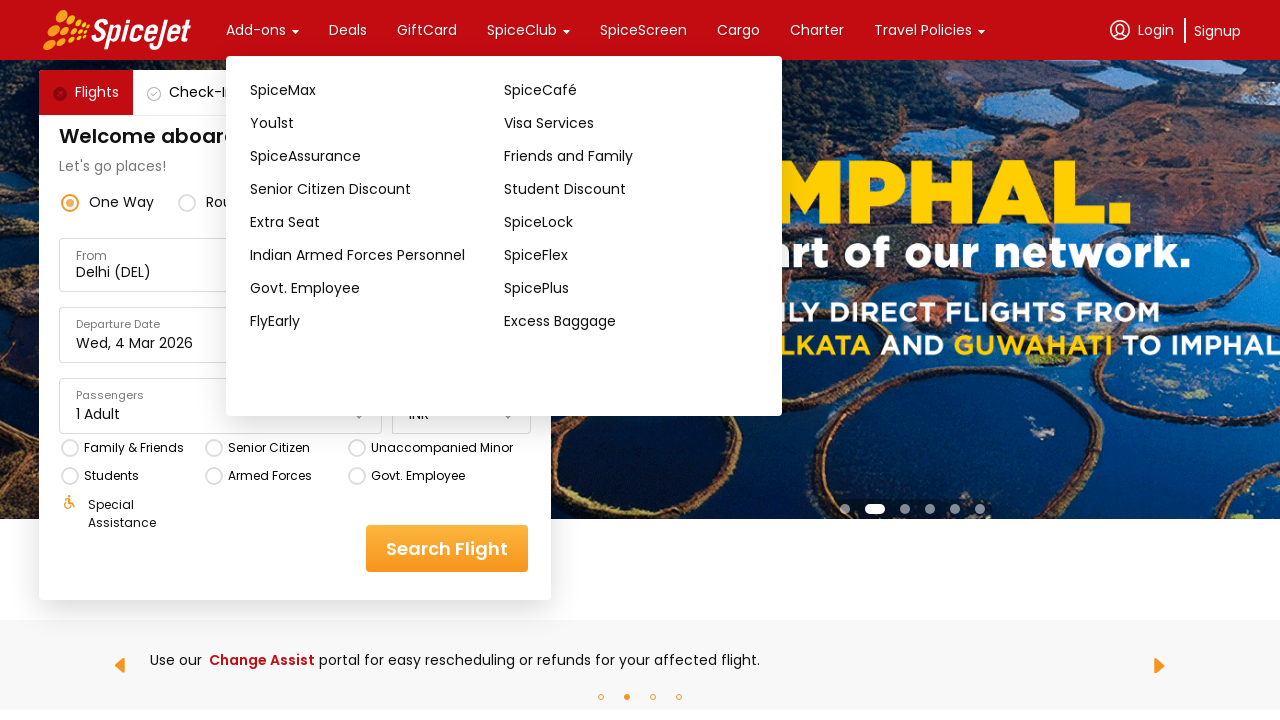